Tests searching for a park by typing a park name and clicking the search button, verifying redirect to find a park page

Starting URL: https://bcparks.ca/

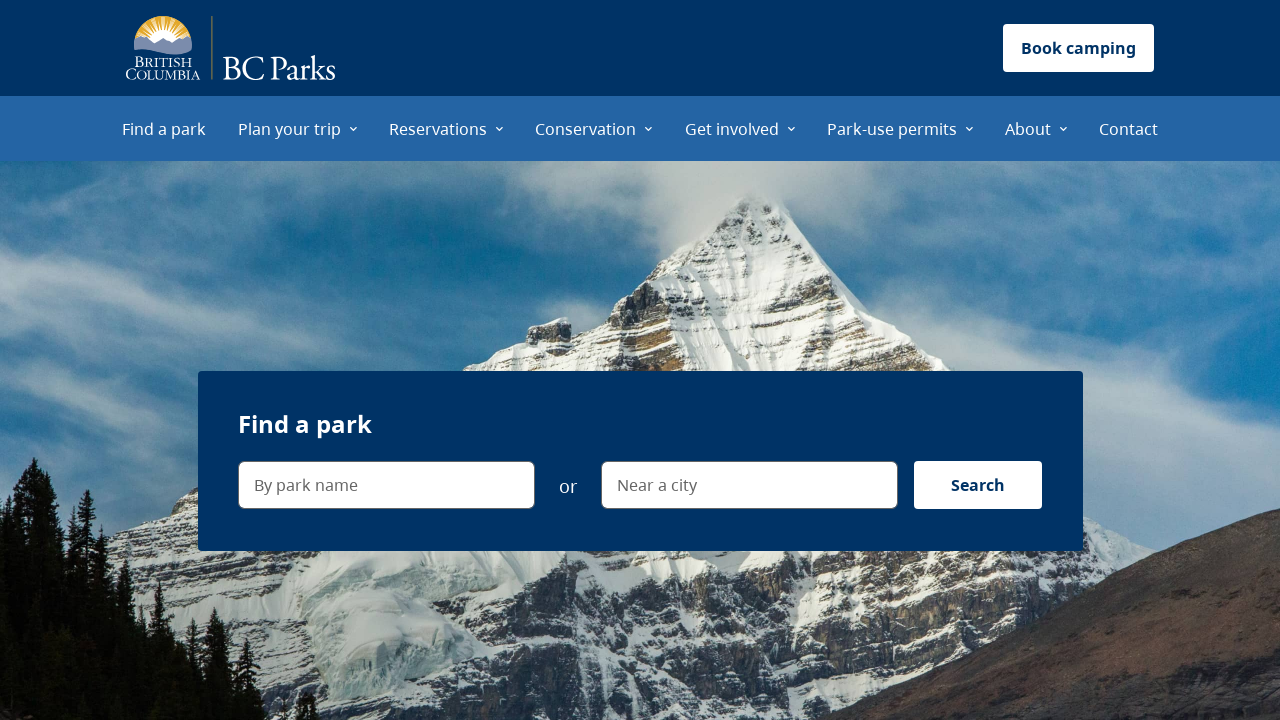

Waited for page to fully load (networkidle)
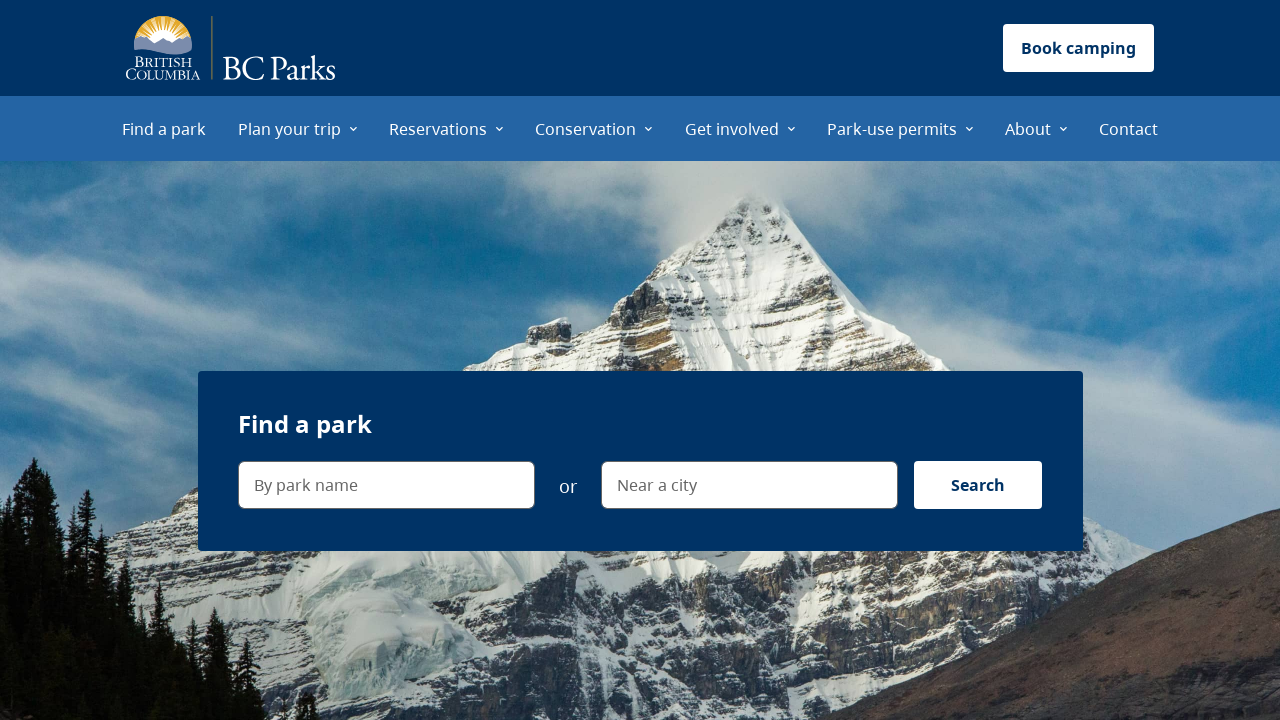

Filled 'By park name' field with 'Garibaldi' on internal:label="By park name"i
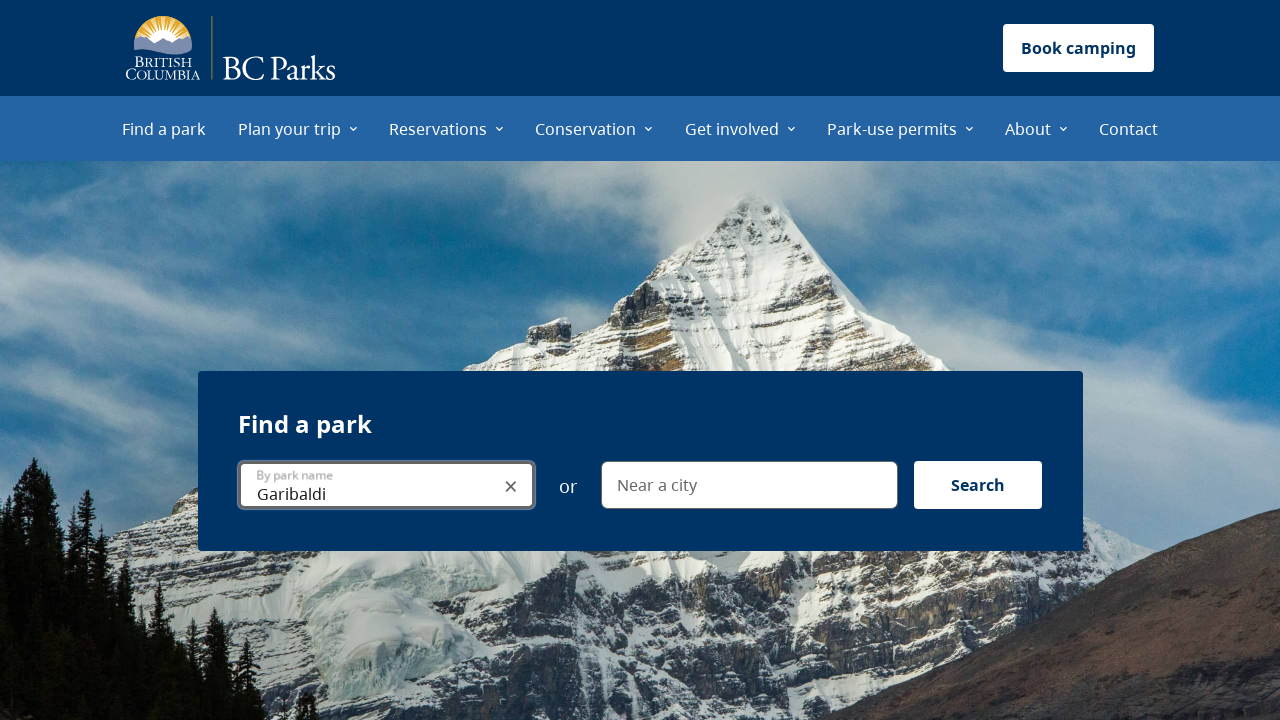

Clicked Search button at (978, 485) on internal:role=button[name="Search"i]
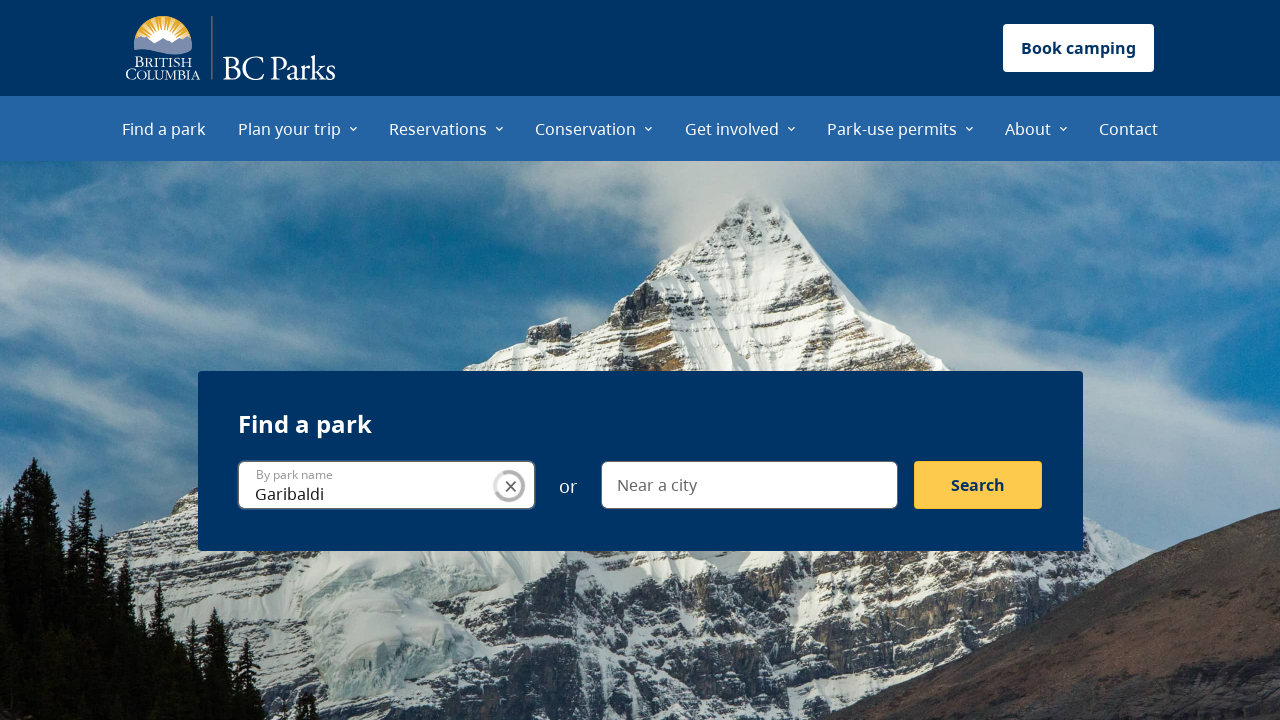

Page redirected to find a park page with Garibaldi search query
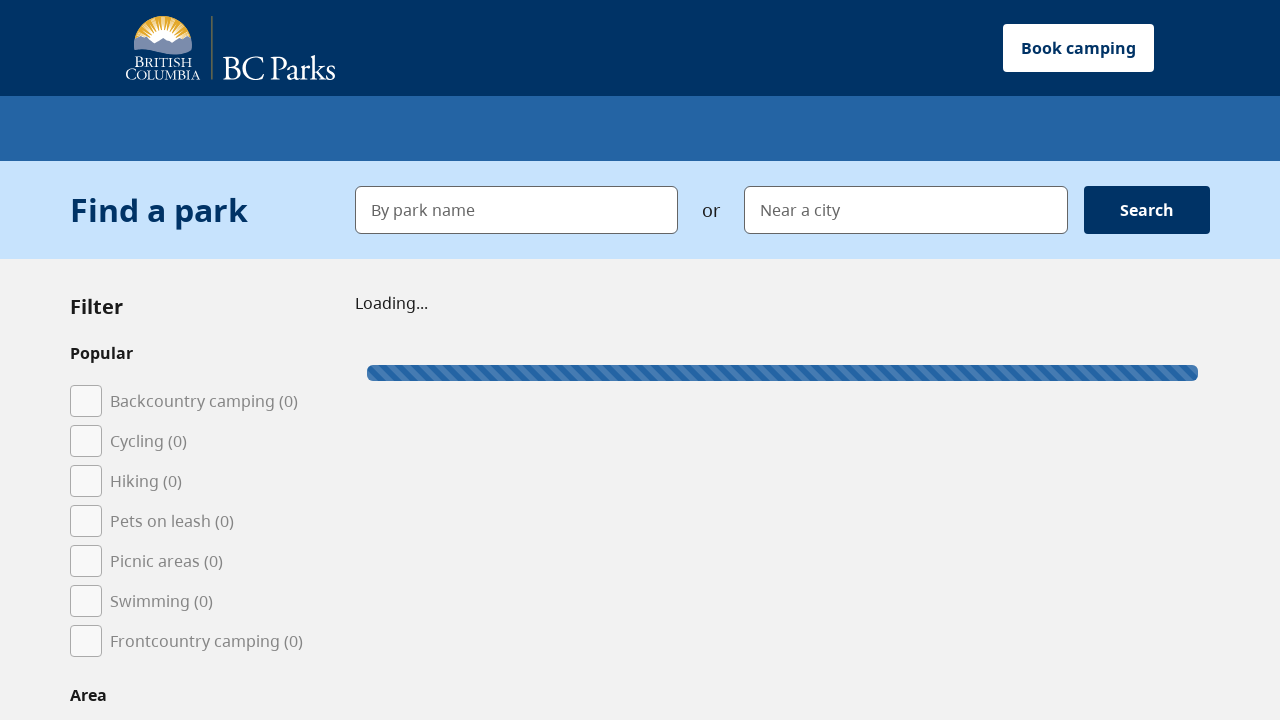

Verified page title is 'Find a park | BC Parks'
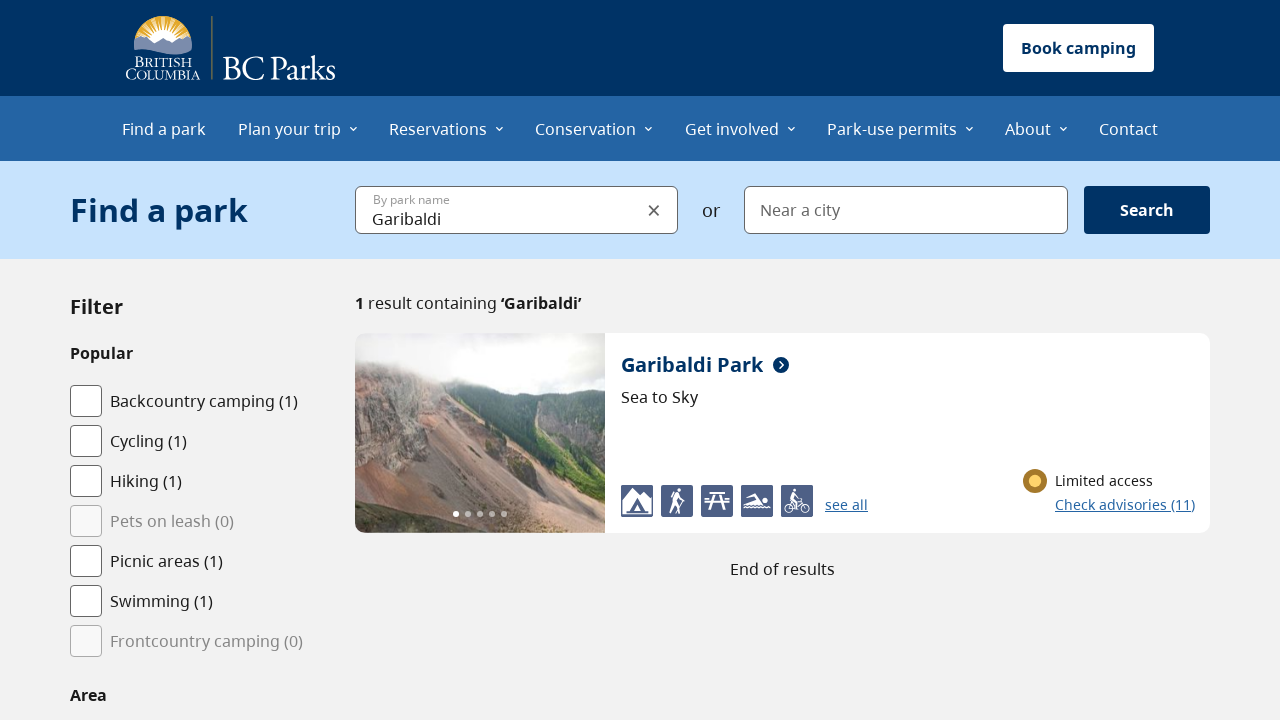

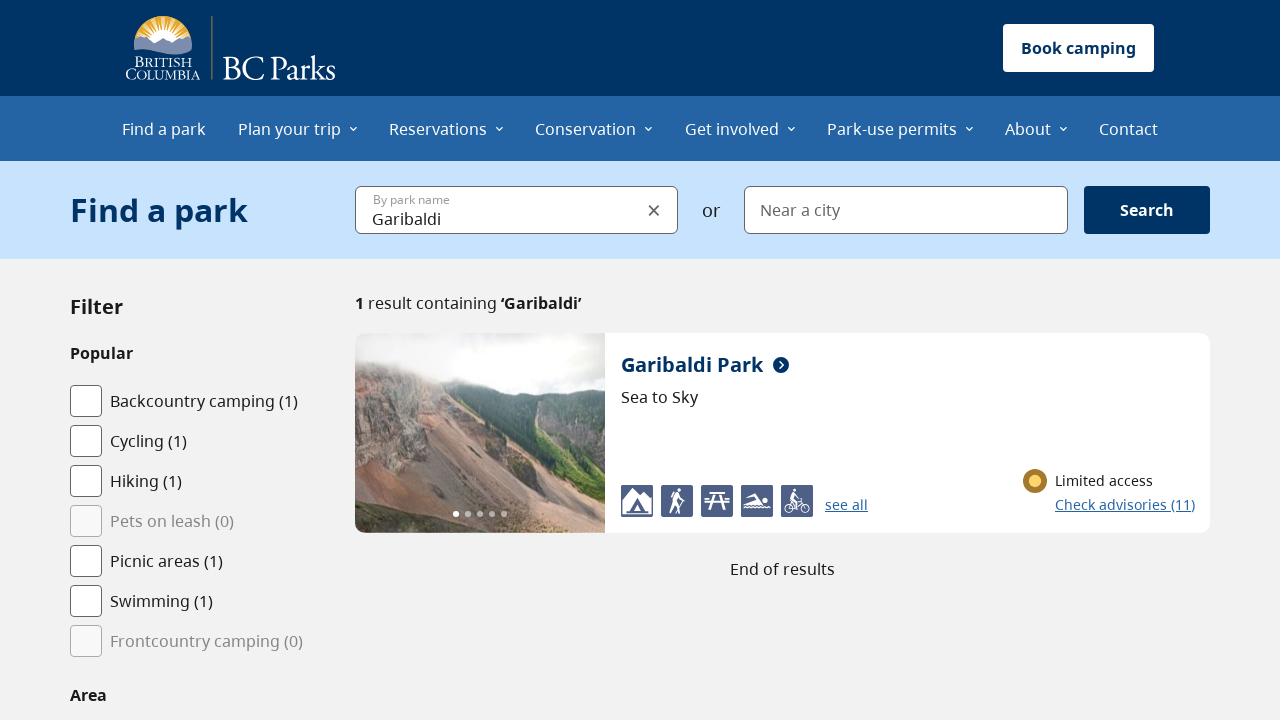